Tests iframe handling by switching to an iframe and clicking a submit button inside it

Starting URL: https://www.w3schools.com/tags/tryit.asp?filename=tryhtml5_input_type_submit

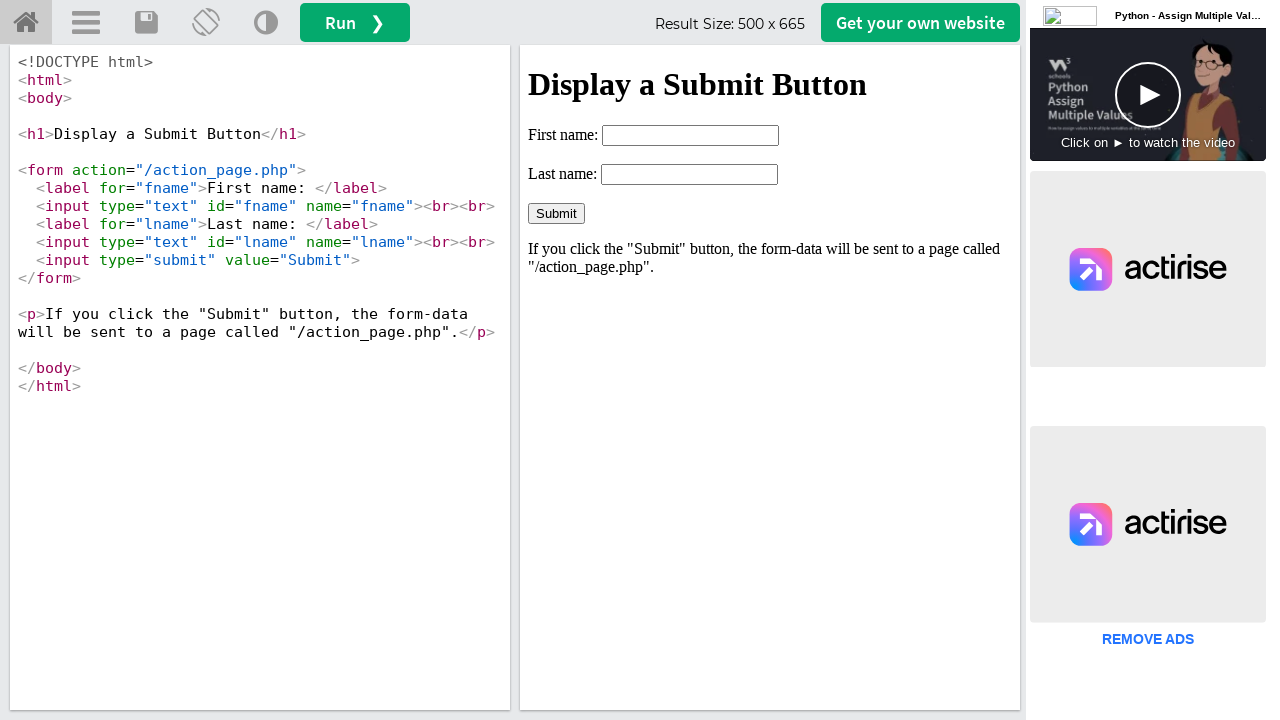

Located iframe with ID 'iframeResult'
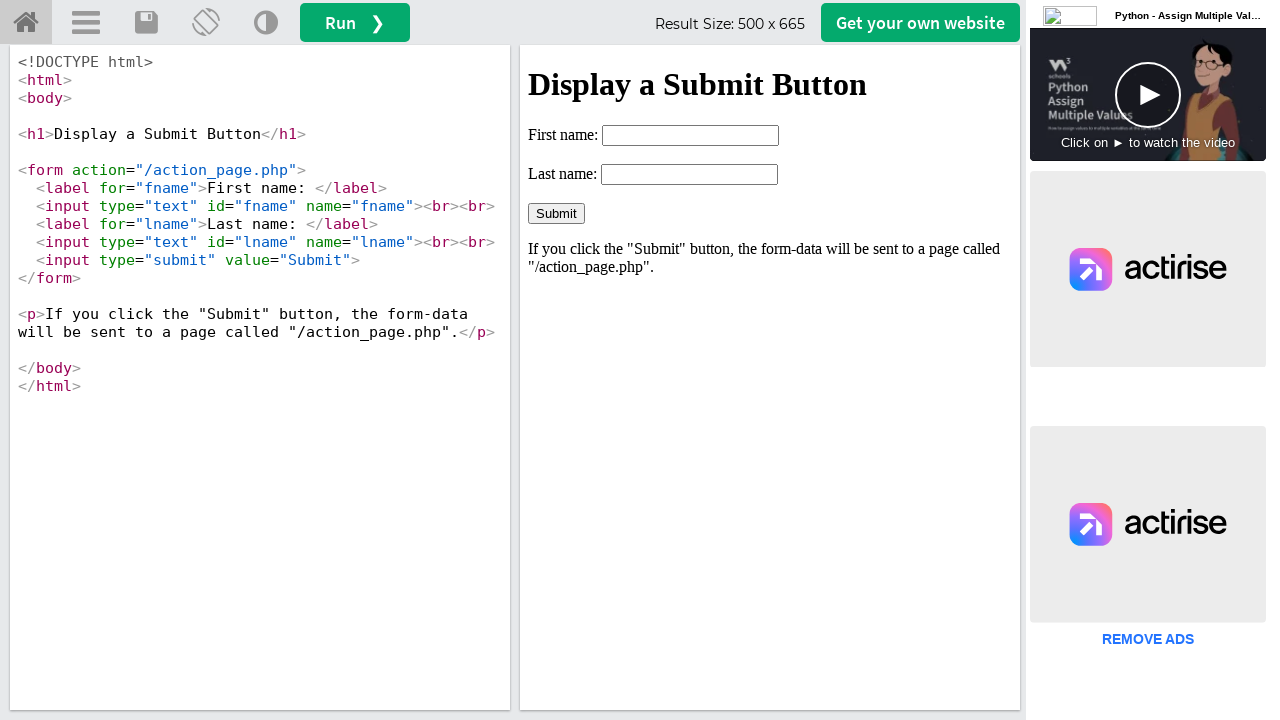

Clicked submit button inside iframe at (556, 213) on #iframeResult >> internal:control=enter-frame >> input[type='submit']
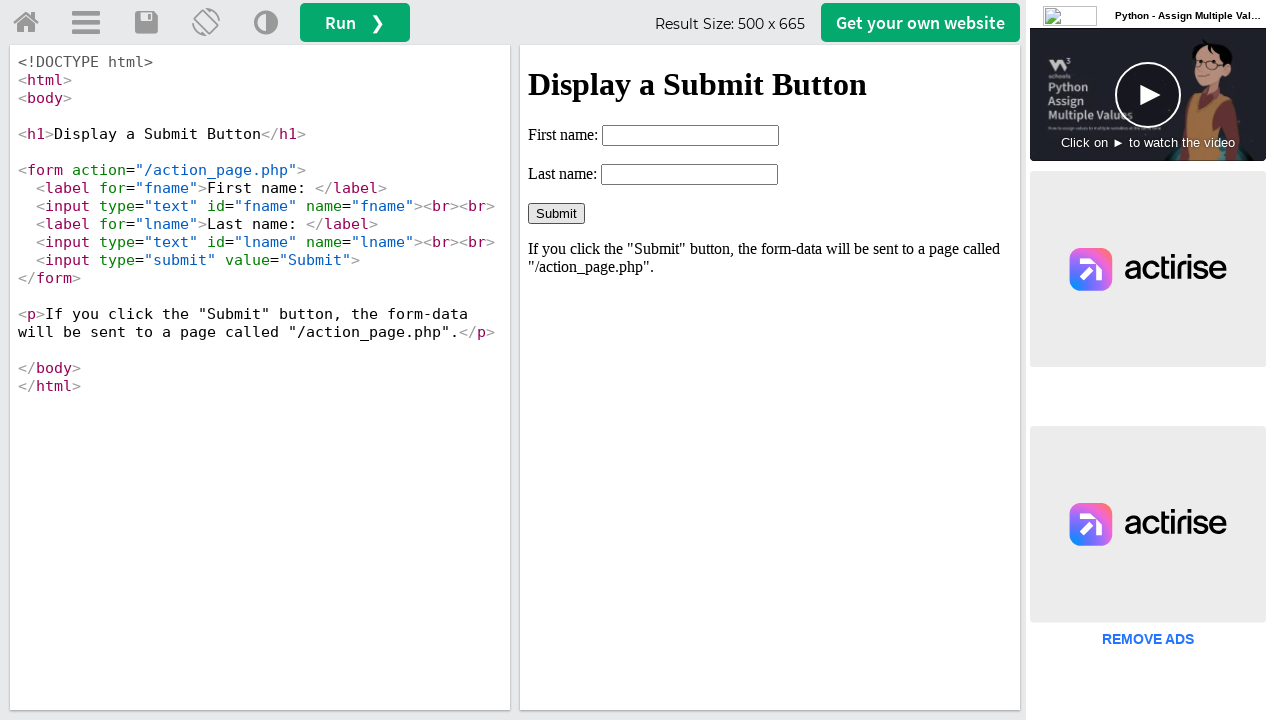

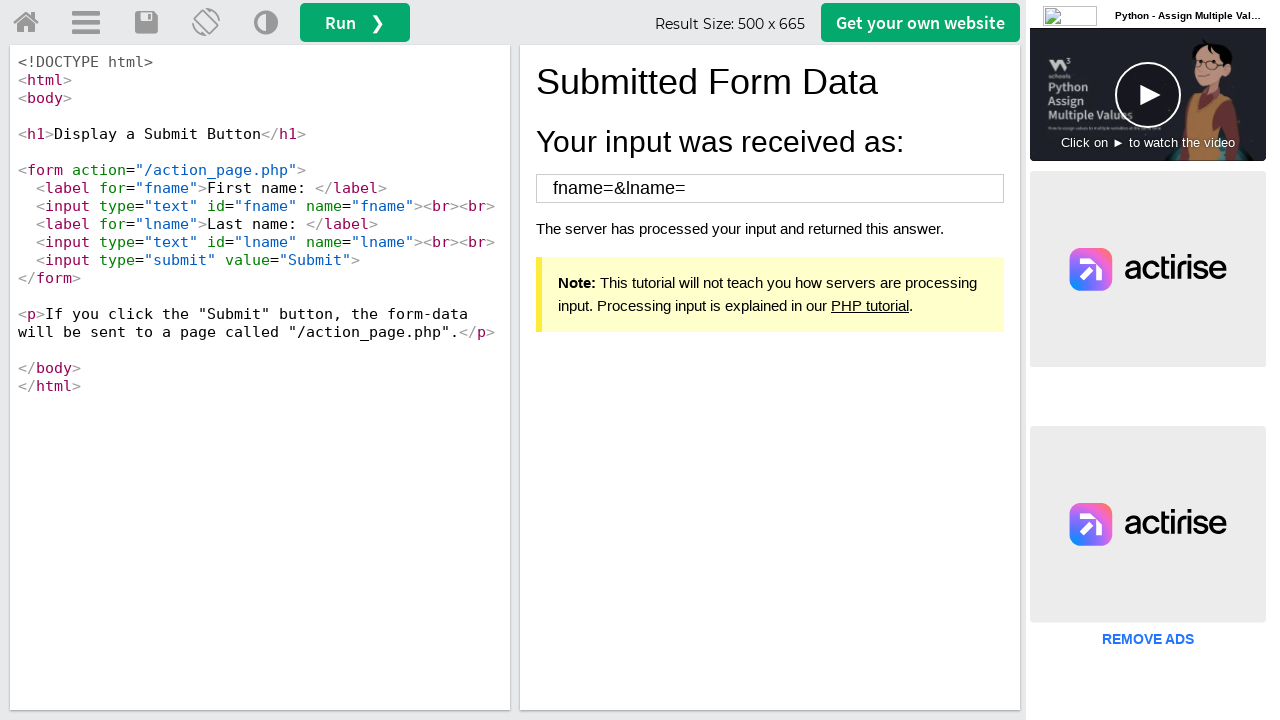